Tests dropdown handling on a registration form by selecting different skill options using various methods (by index, value, and visible text) and verifying the dropdown's properties

Starting URL: https://demo.automationtesting.in/Register.html

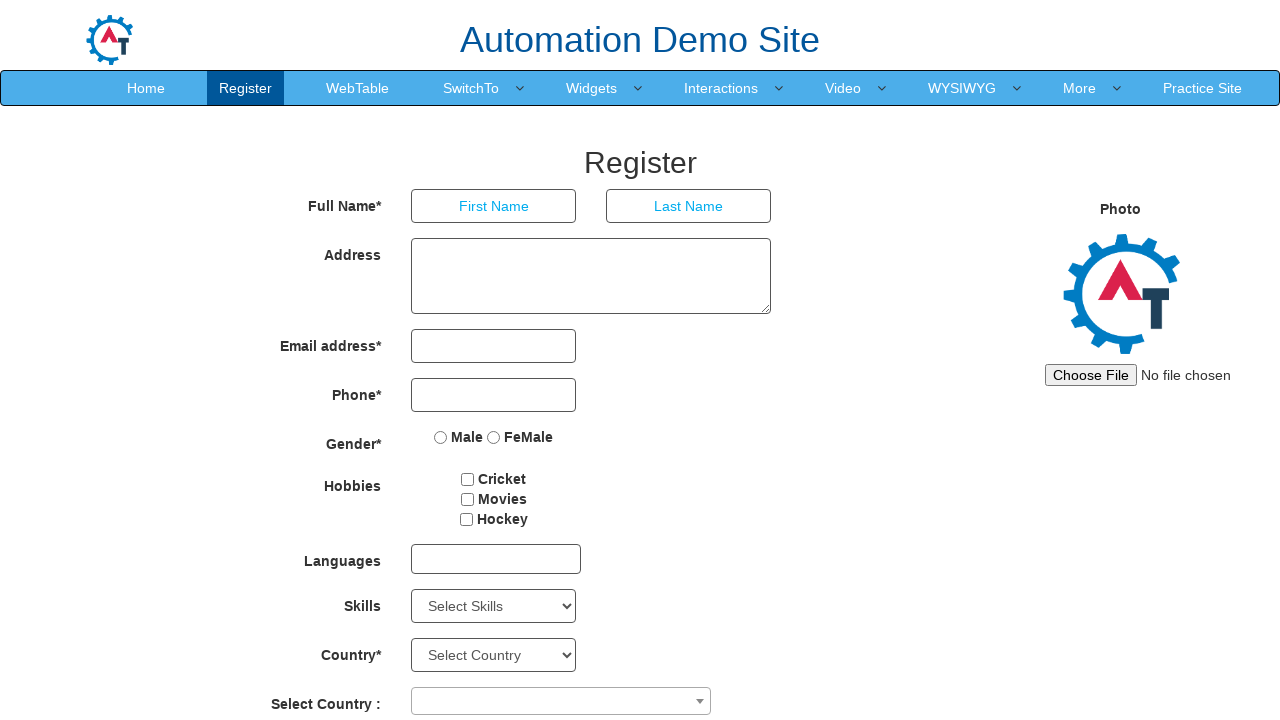

Located the skills dropdown element
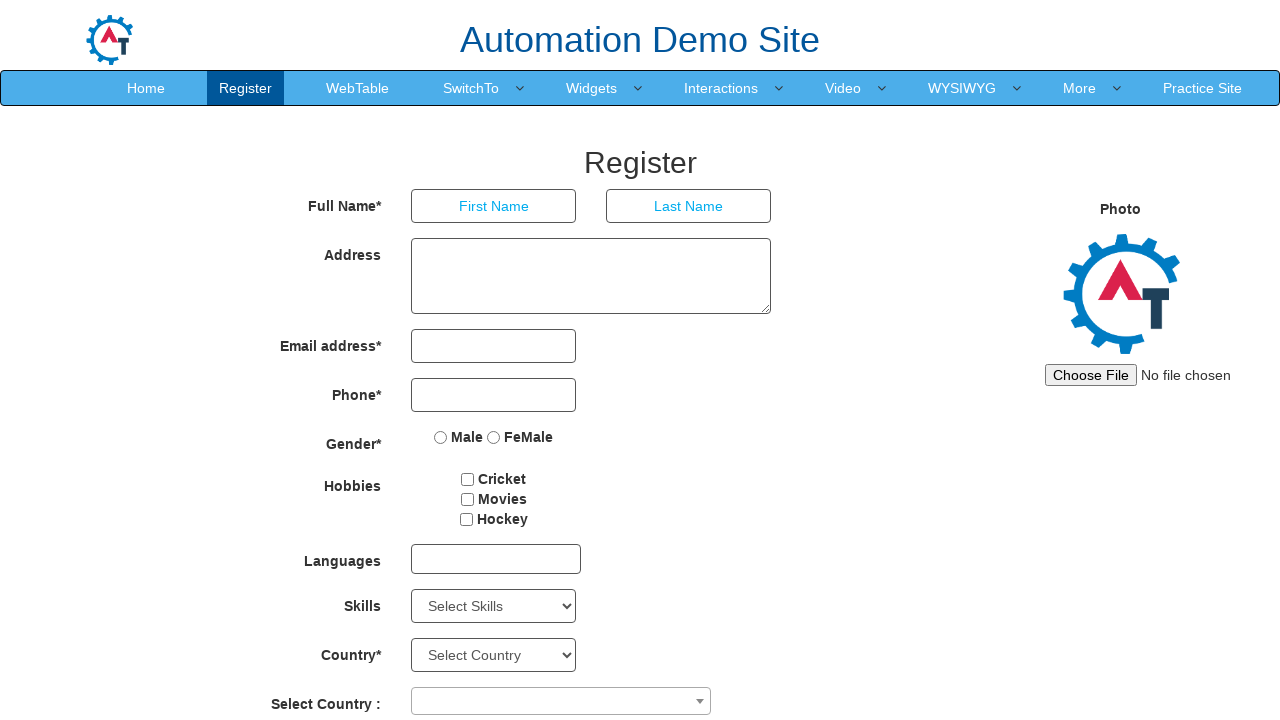

Retrieved all dropdown options - total count: 78
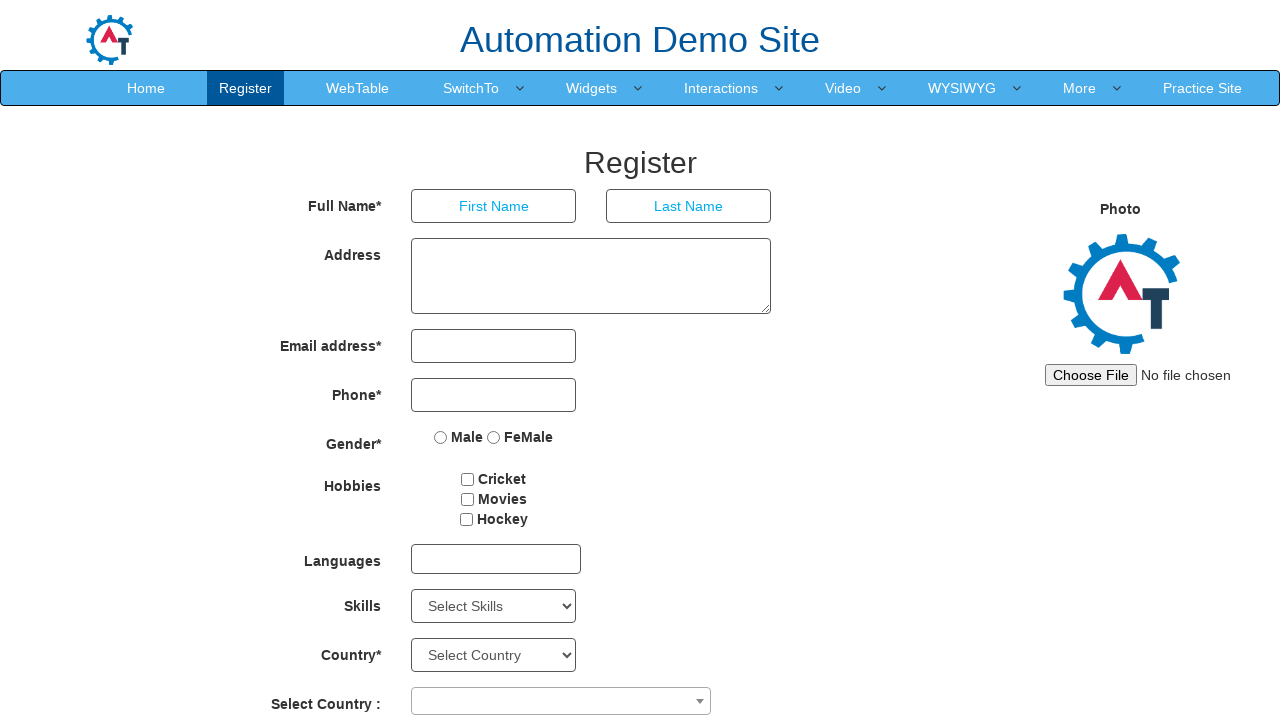

Selected dropdown option by index 4 (5th option) on #Skills
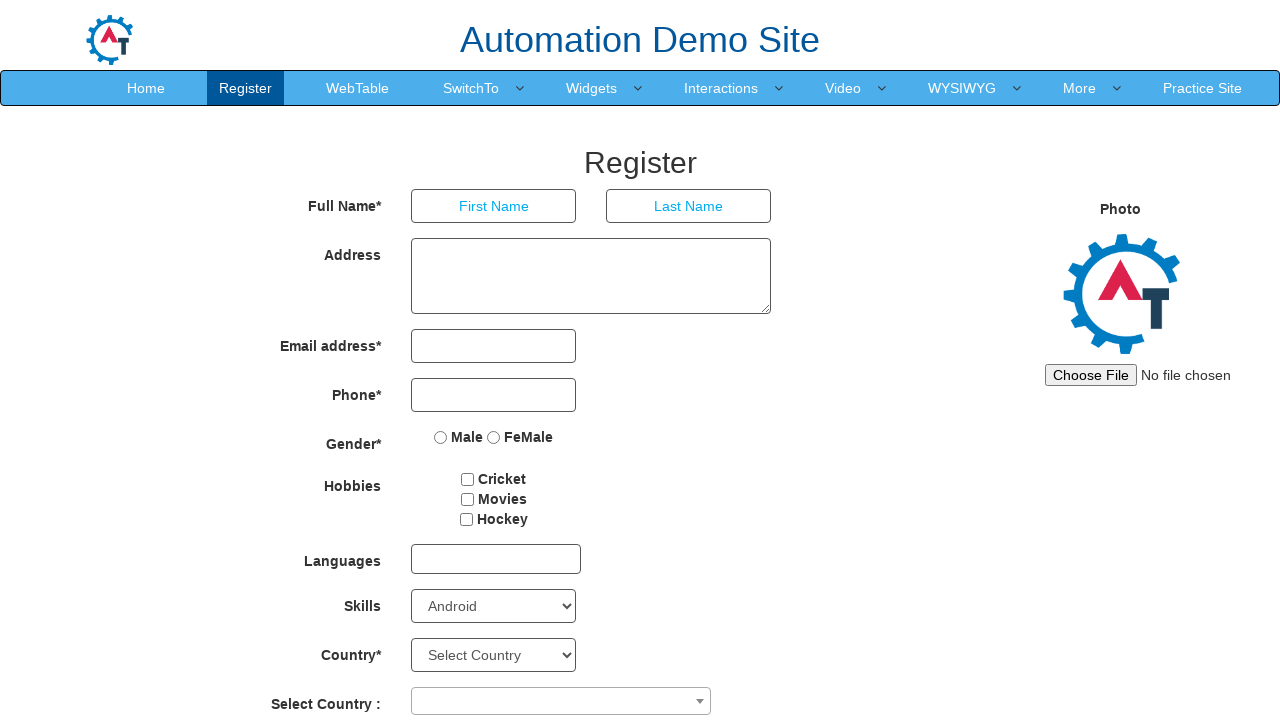

Verified selected option after index selection: 'Android'
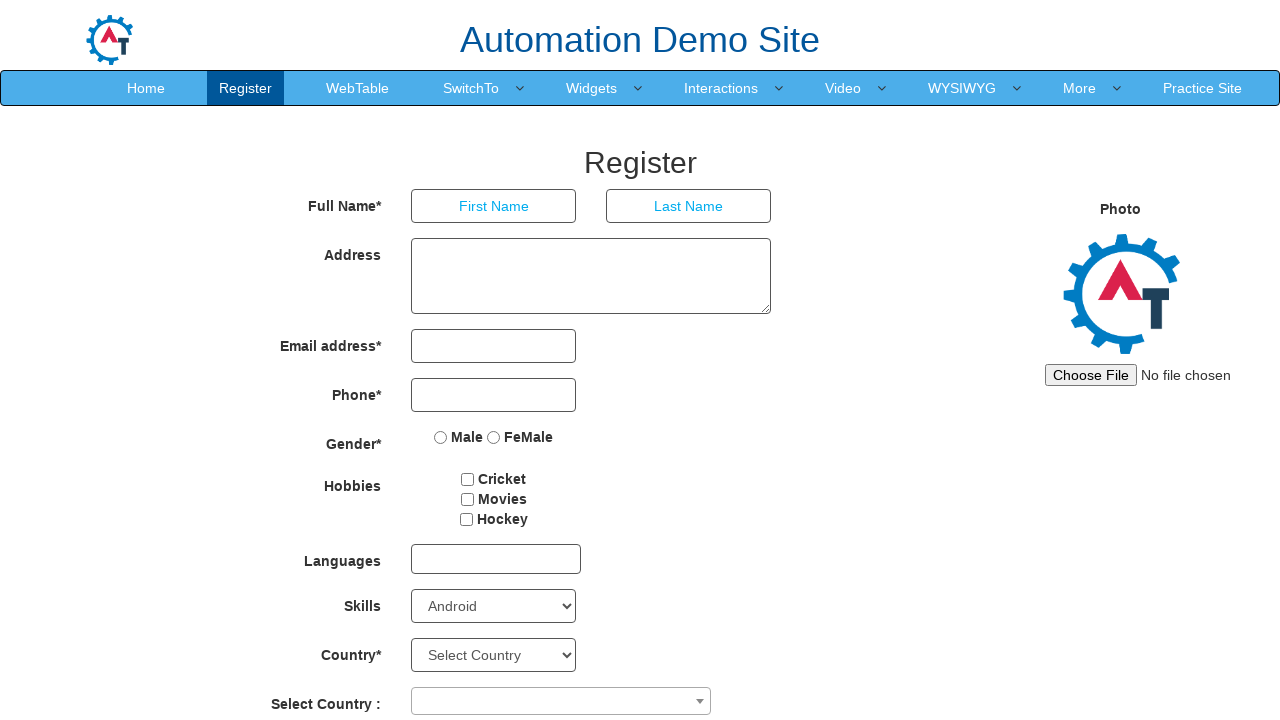

Selected dropdown option by value 'Backup Management' on #Skills
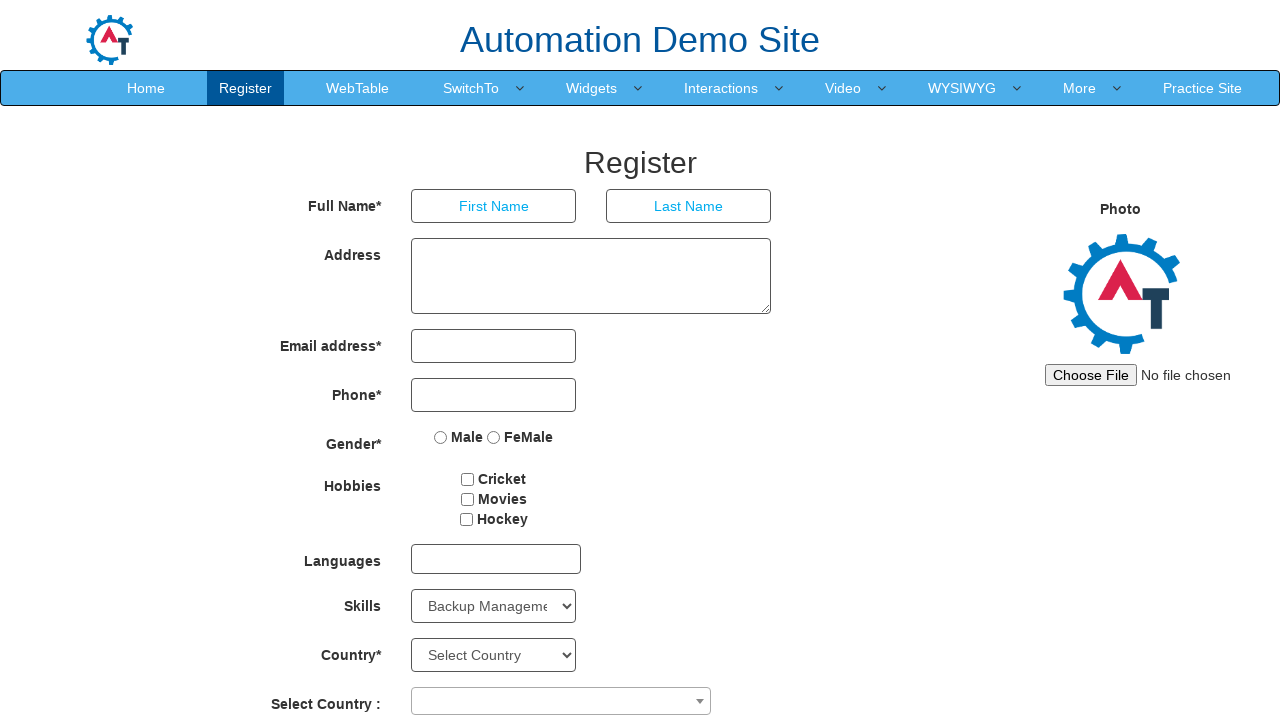

Verified selected option after value selection: 'Backup Management'
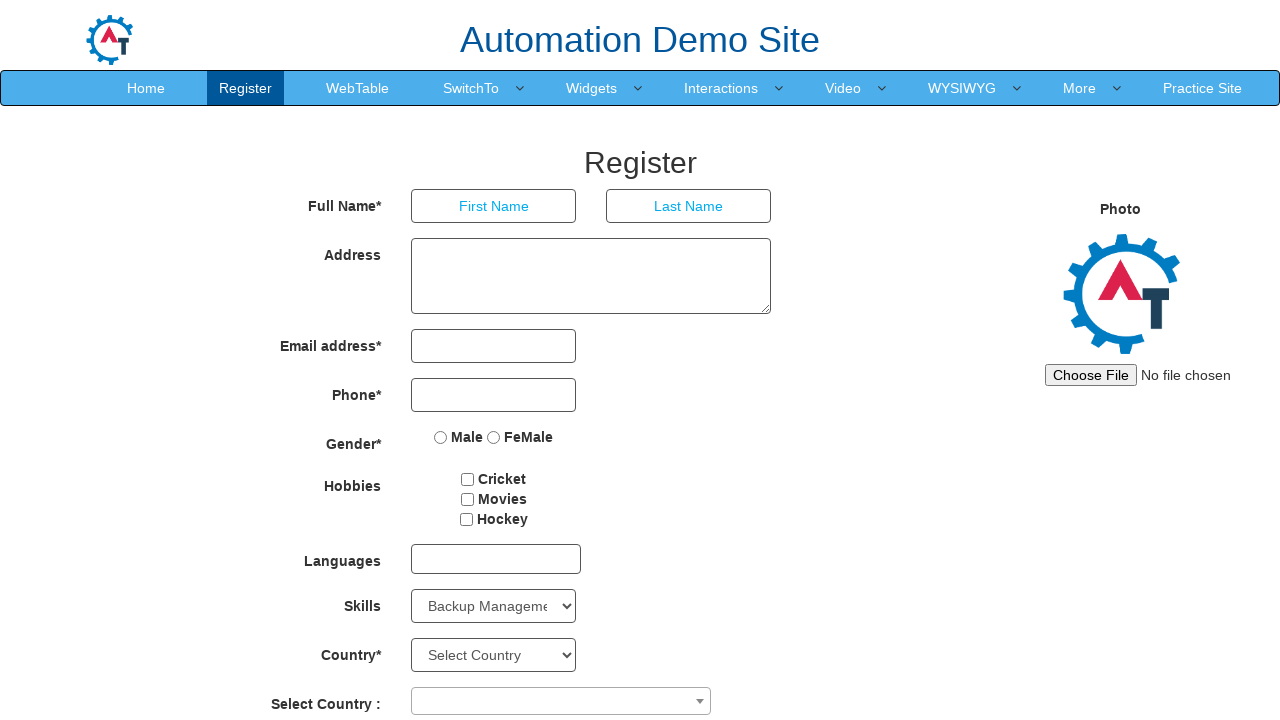

Selected dropdown option by visible text 'Analytics' on #Skills
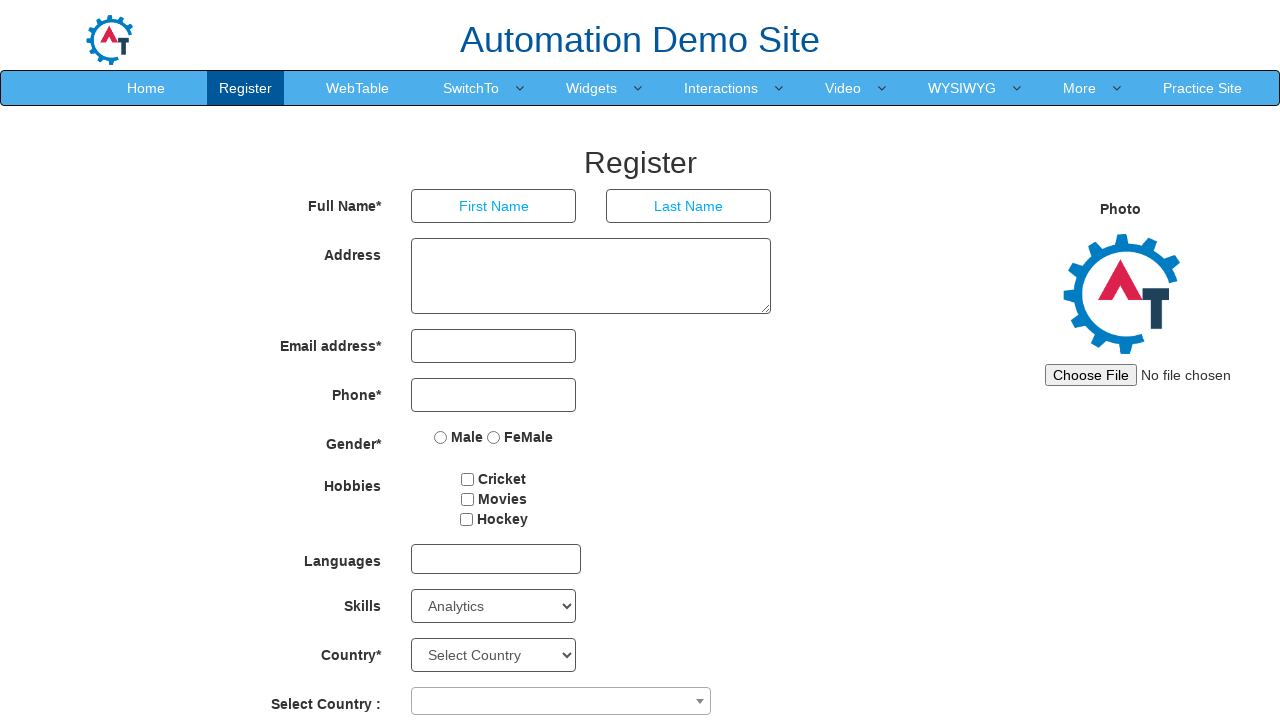

Verified selected option after label selection: 'Analytics'
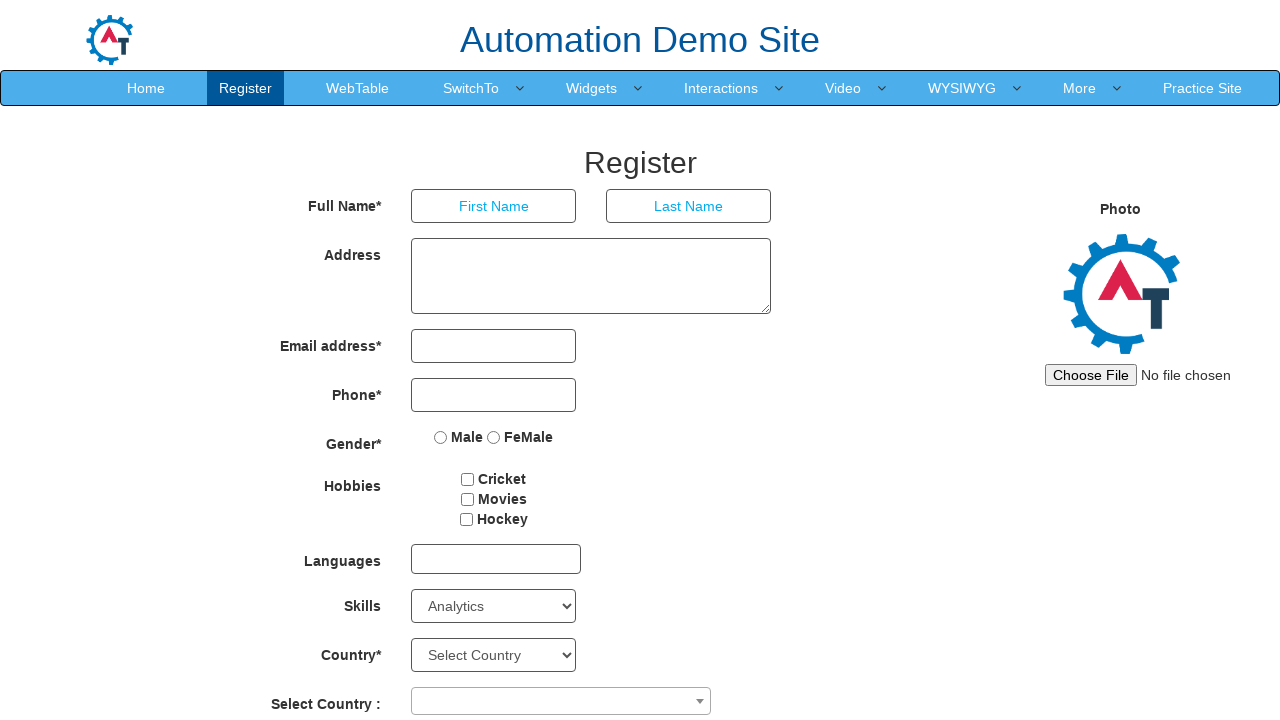

Verified dropdown options are in sequential order: False
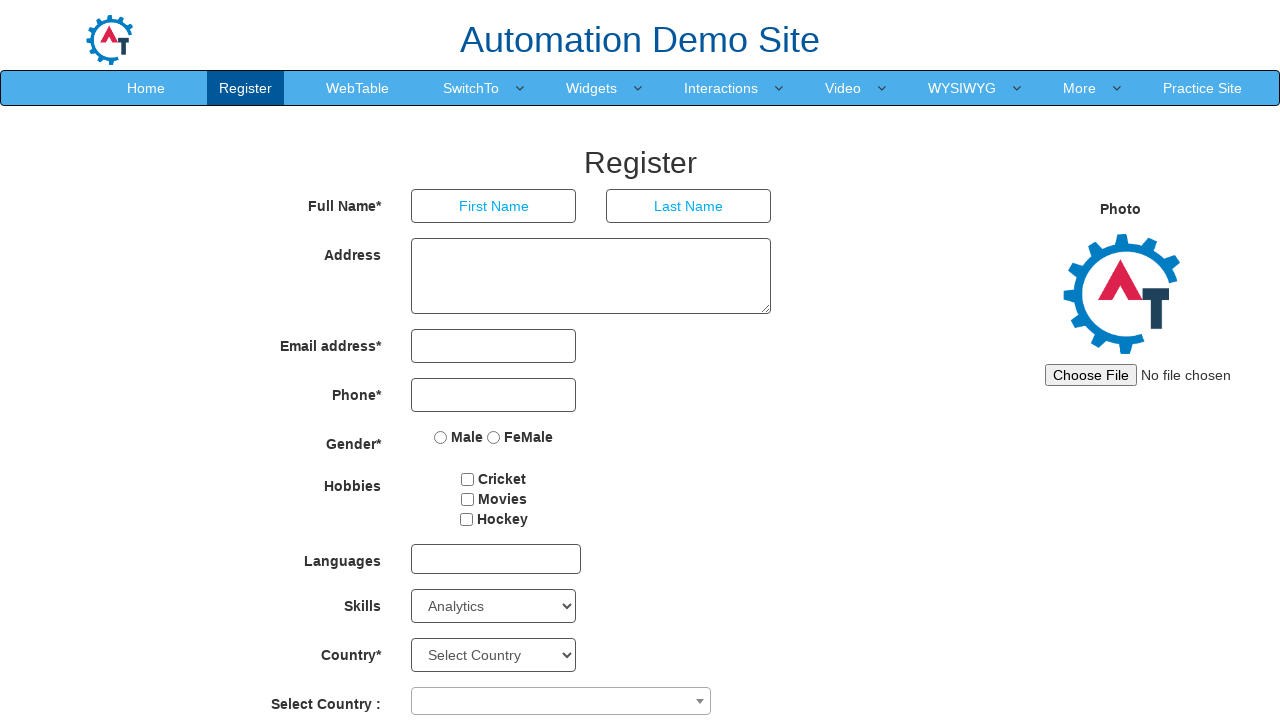

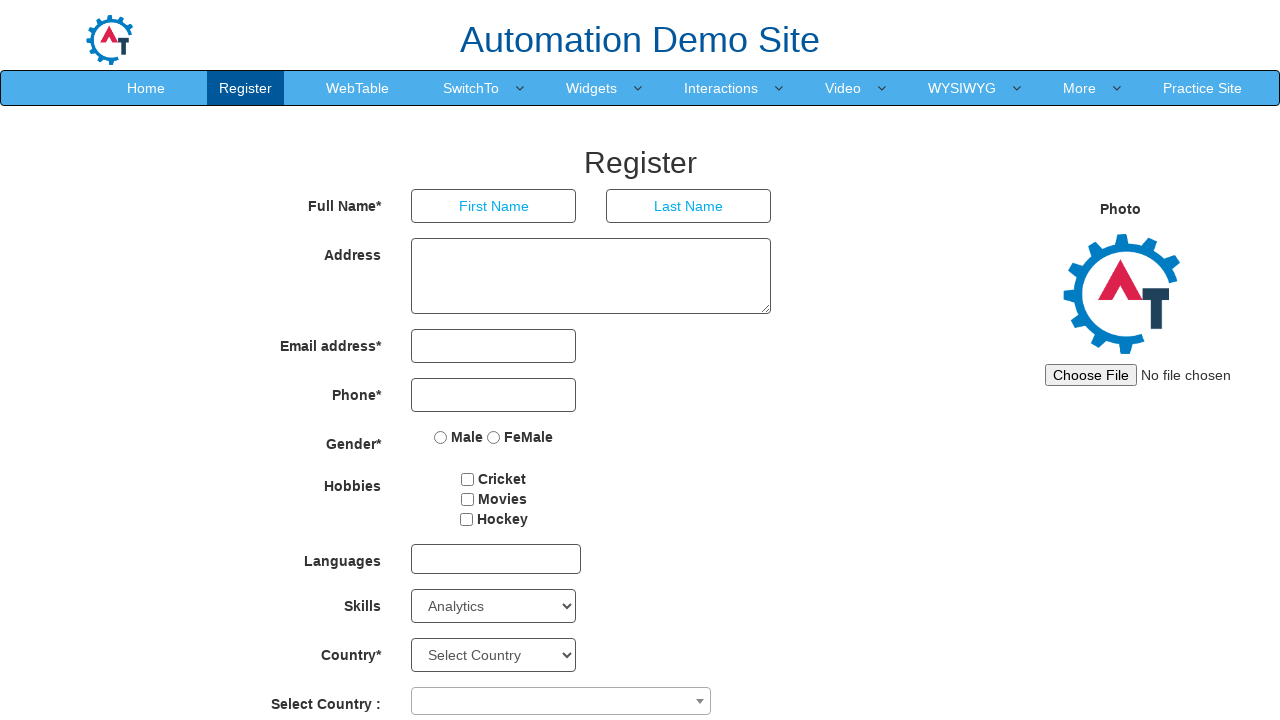